Tests selecting a country from a dropdown menu without using the Select class by iterating through options and clicking on "India"

Starting URL: https://www.orangehrm.com/orangehrm-30-day-trial

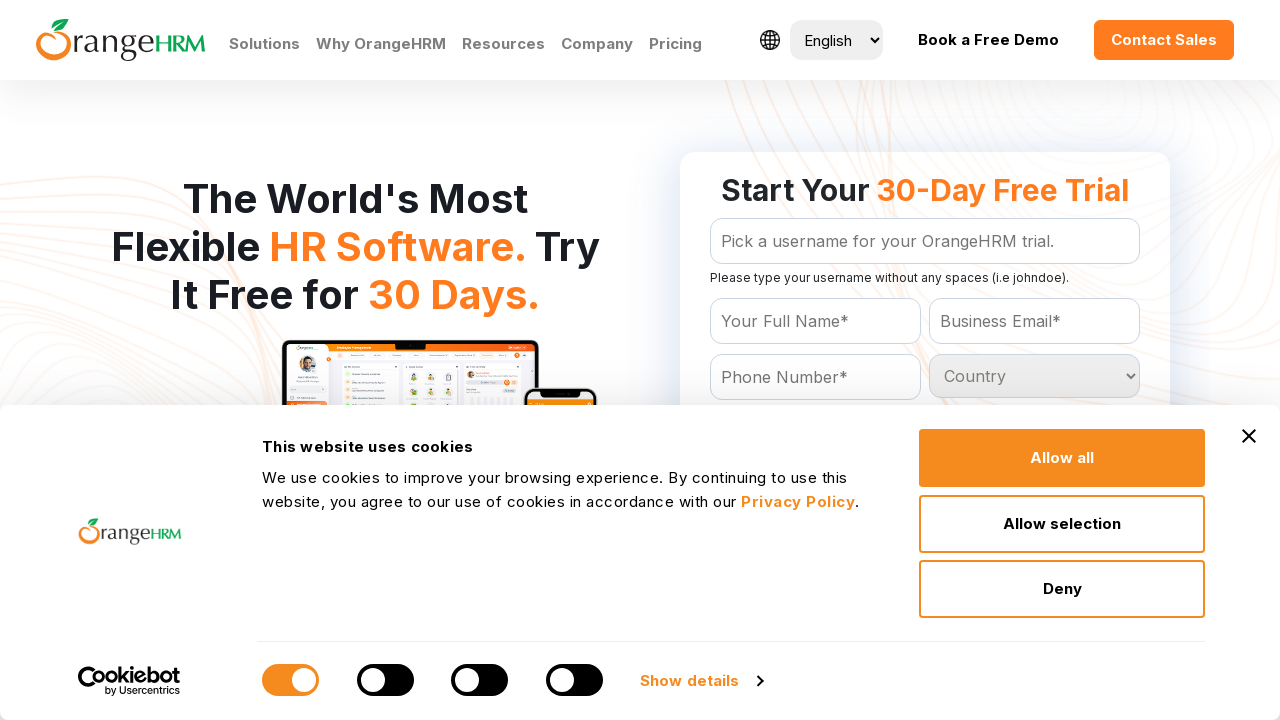

Located all options in the country dropdown
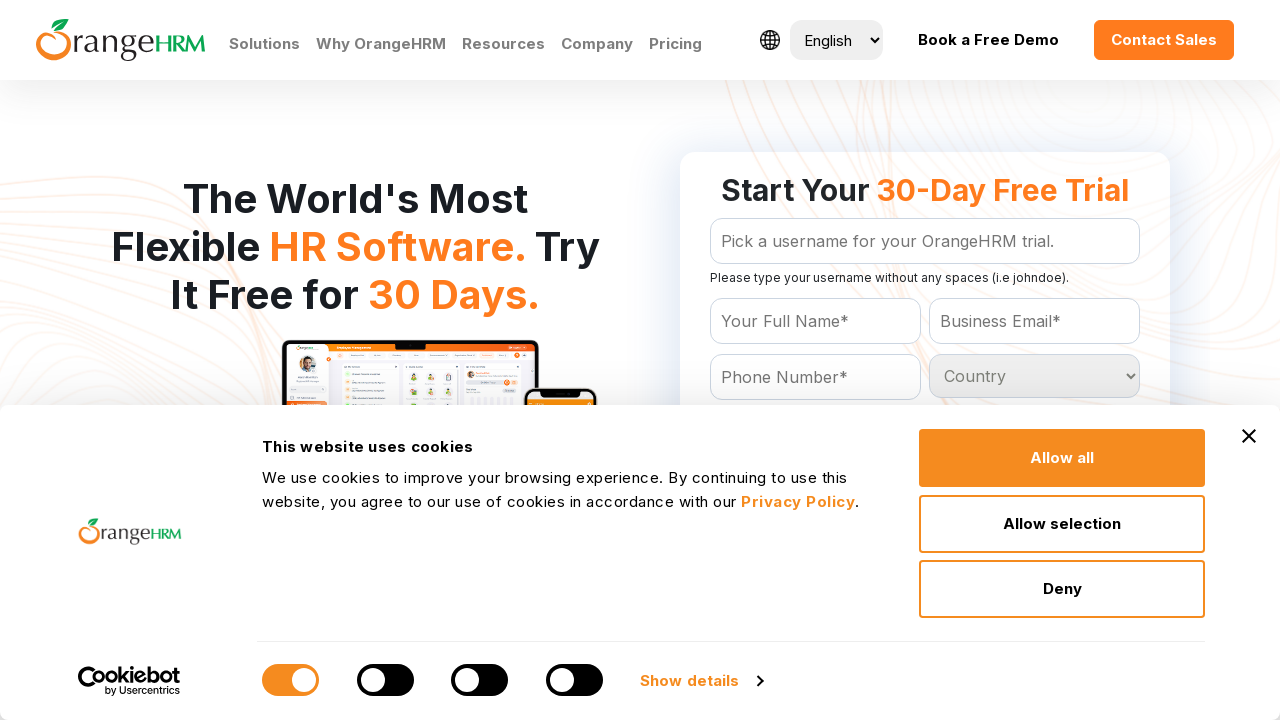

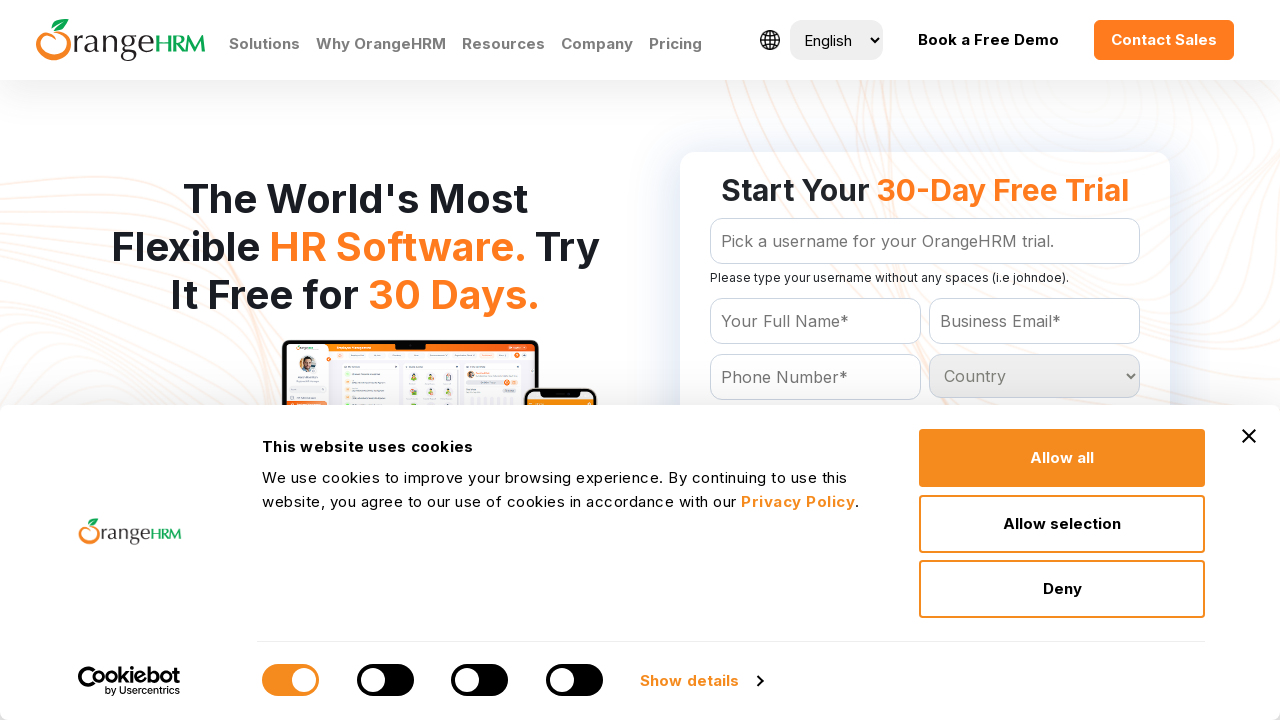